Tests link navigation functionality by opening multiple links from a footer column in new tabs and switching between the opened windows to verify their titles

Starting URL: https://rahulshettyacademy.com/AutomationPractice/

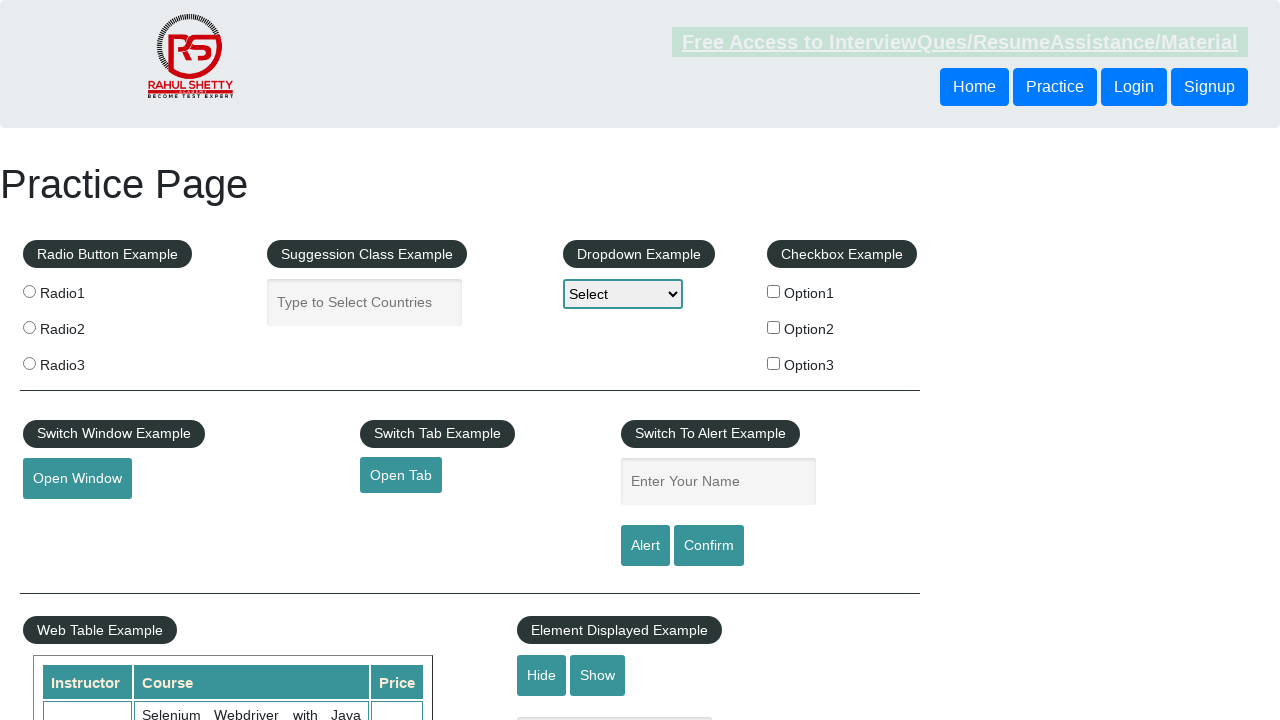

Waited for footer section to be visible
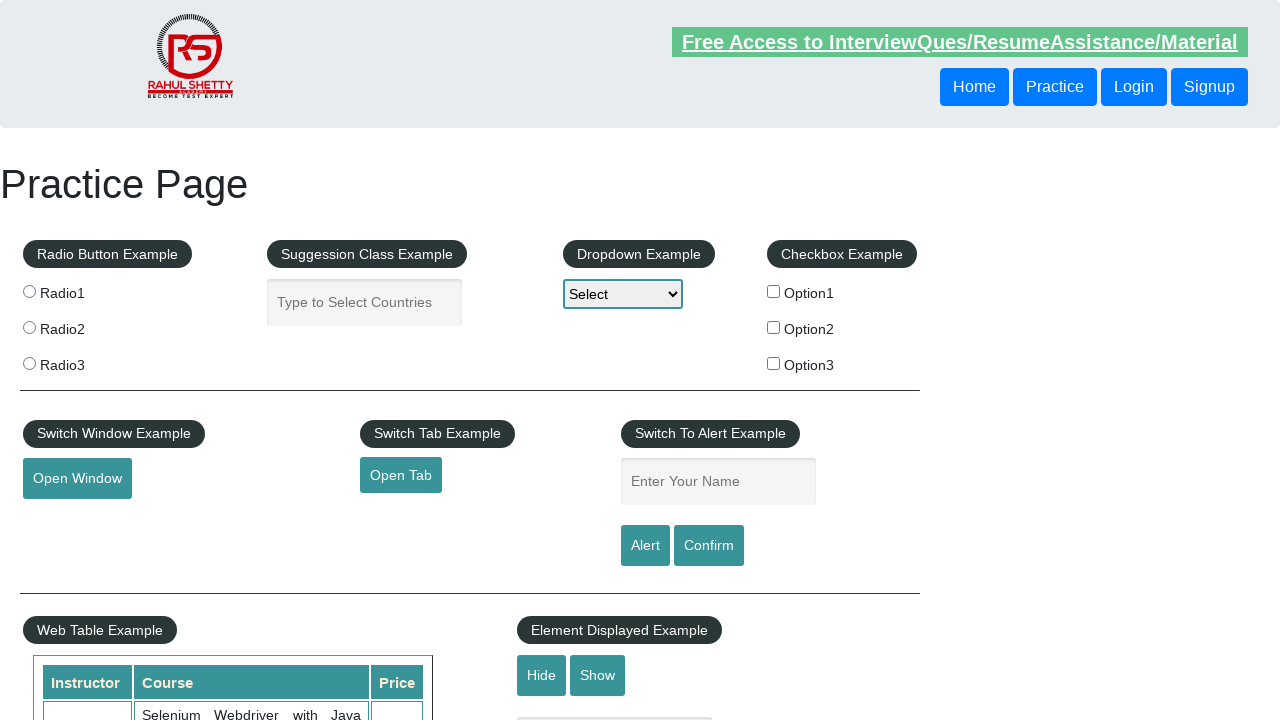

Located first column of footer links
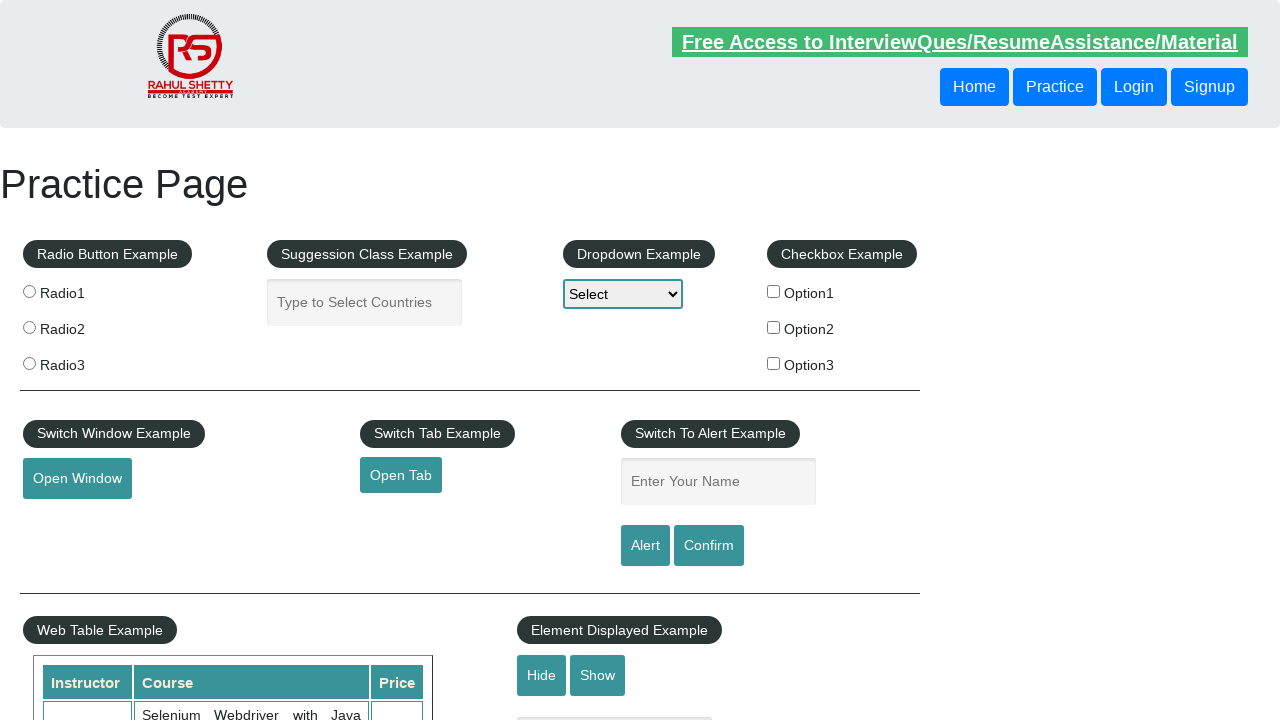

Found 5 links in first footer column
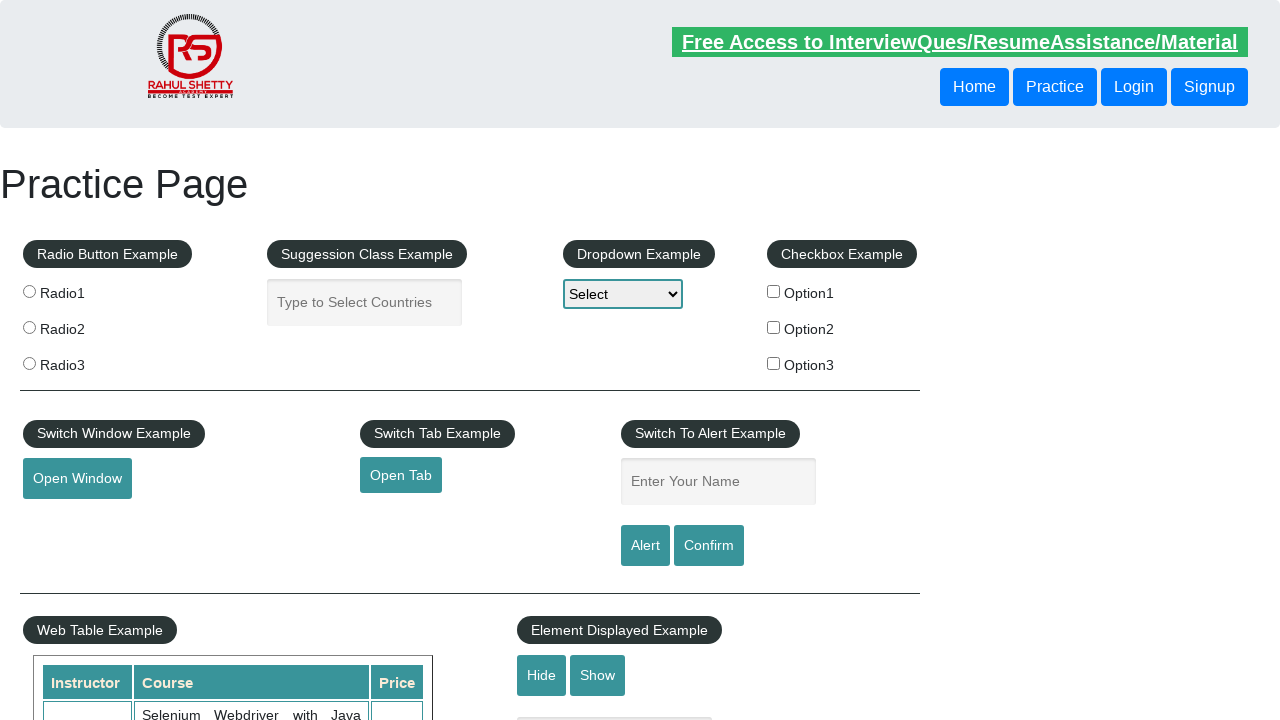

Opened link 1 in new tab using Ctrl+Click at (68, 520) on xpath=//table/tbody/tr/td[1]/ul >> a >> nth=1
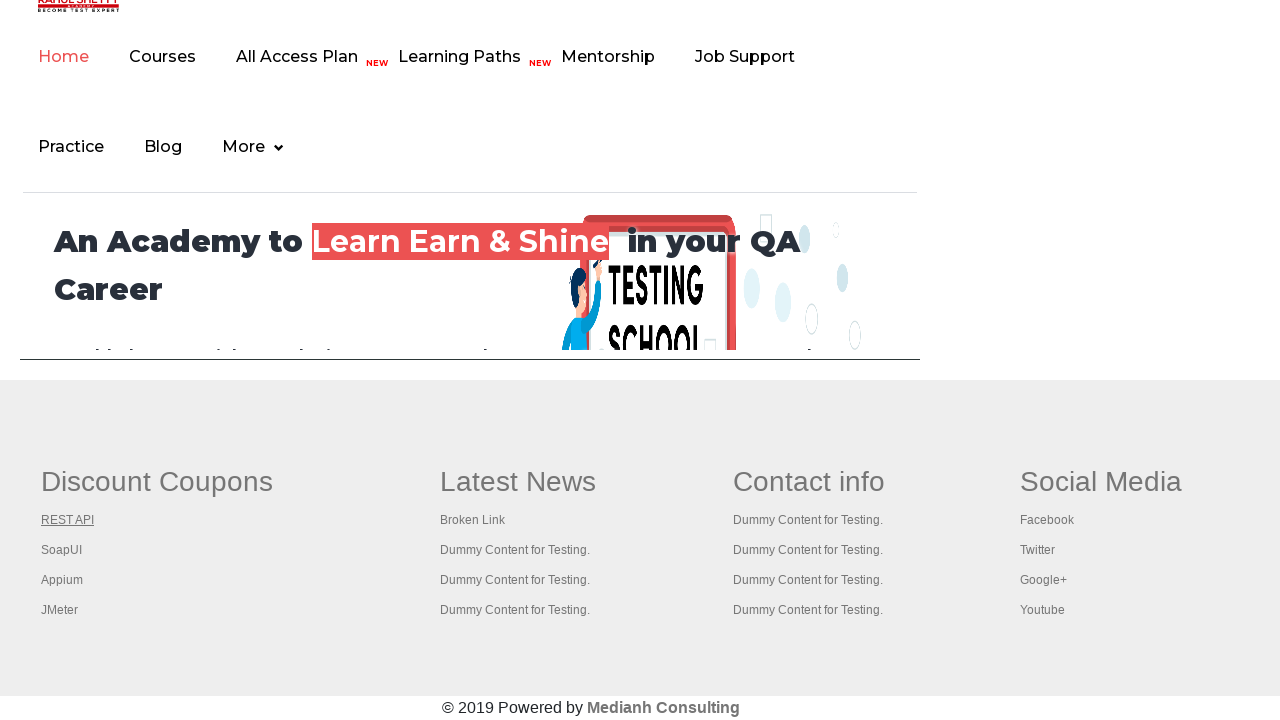

Opened link 2 in new tab using Ctrl+Click at (62, 550) on xpath=//table/tbody/tr/td[1]/ul >> a >> nth=2
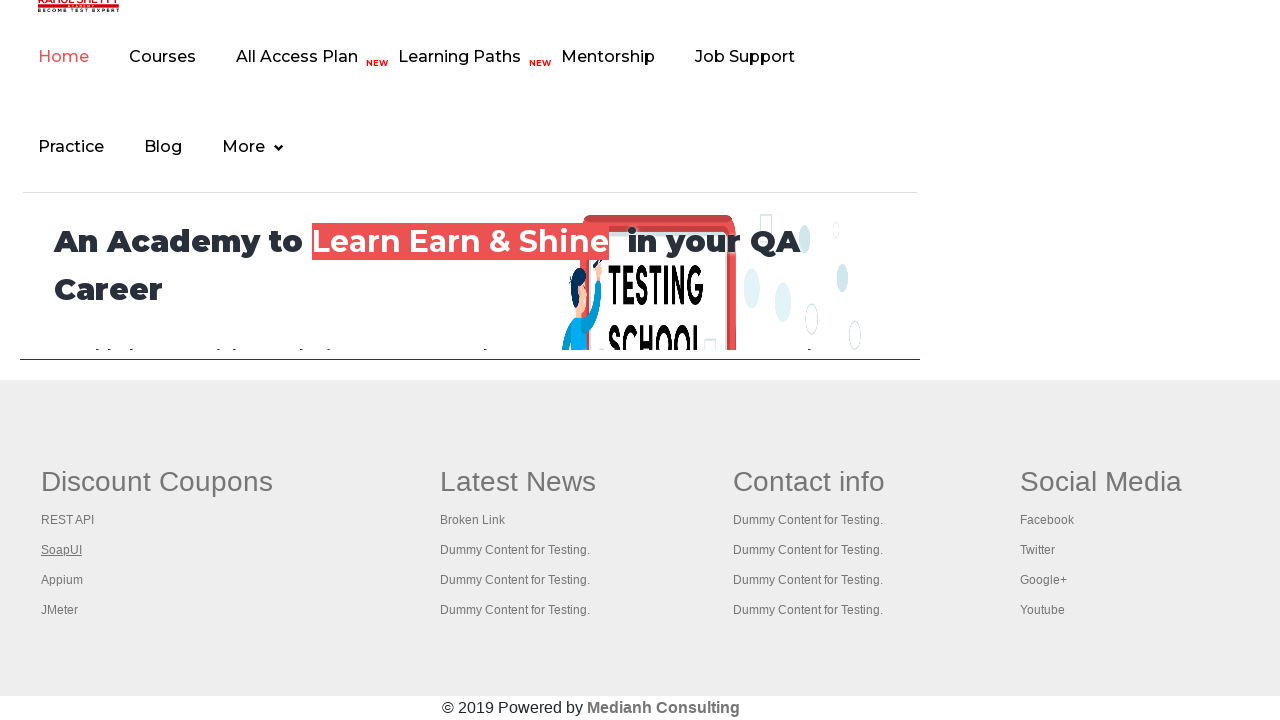

Opened link 3 in new tab using Ctrl+Click at (62, 580) on xpath=//table/tbody/tr/td[1]/ul >> a >> nth=3
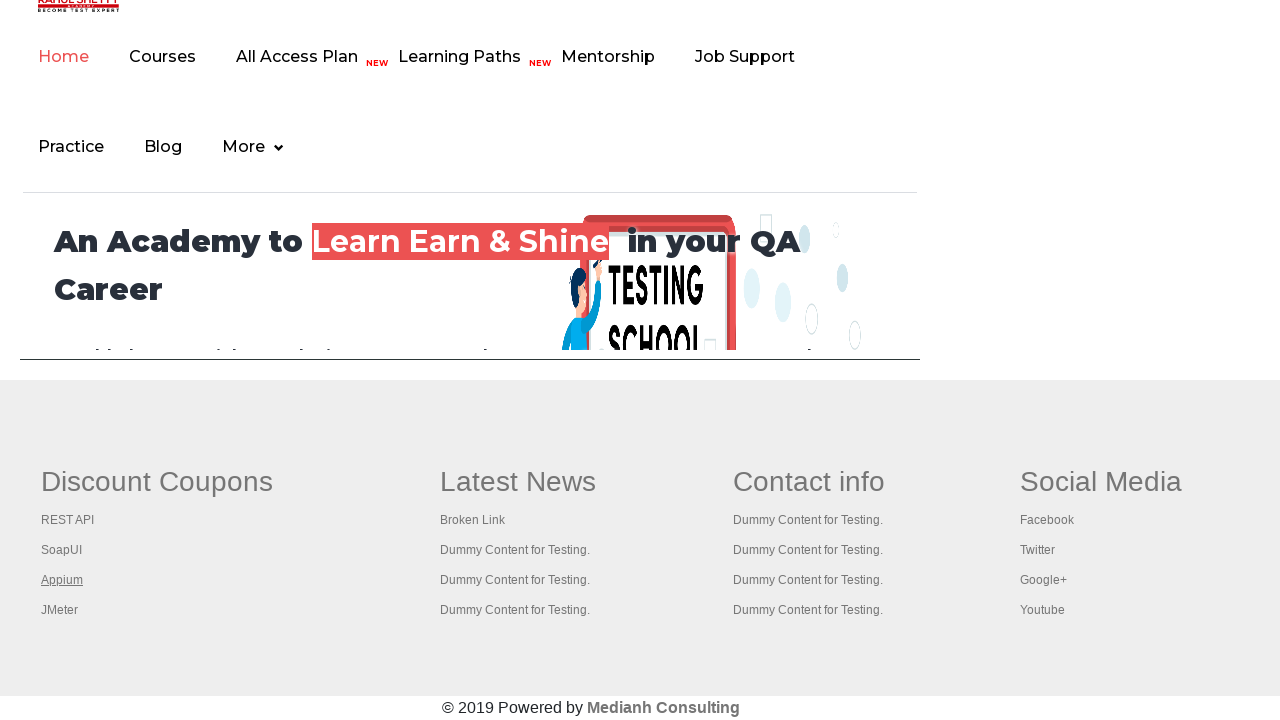

Opened link 4 in new tab using Ctrl+Click at (60, 610) on xpath=//table/tbody/tr/td[1]/ul >> a >> nth=4
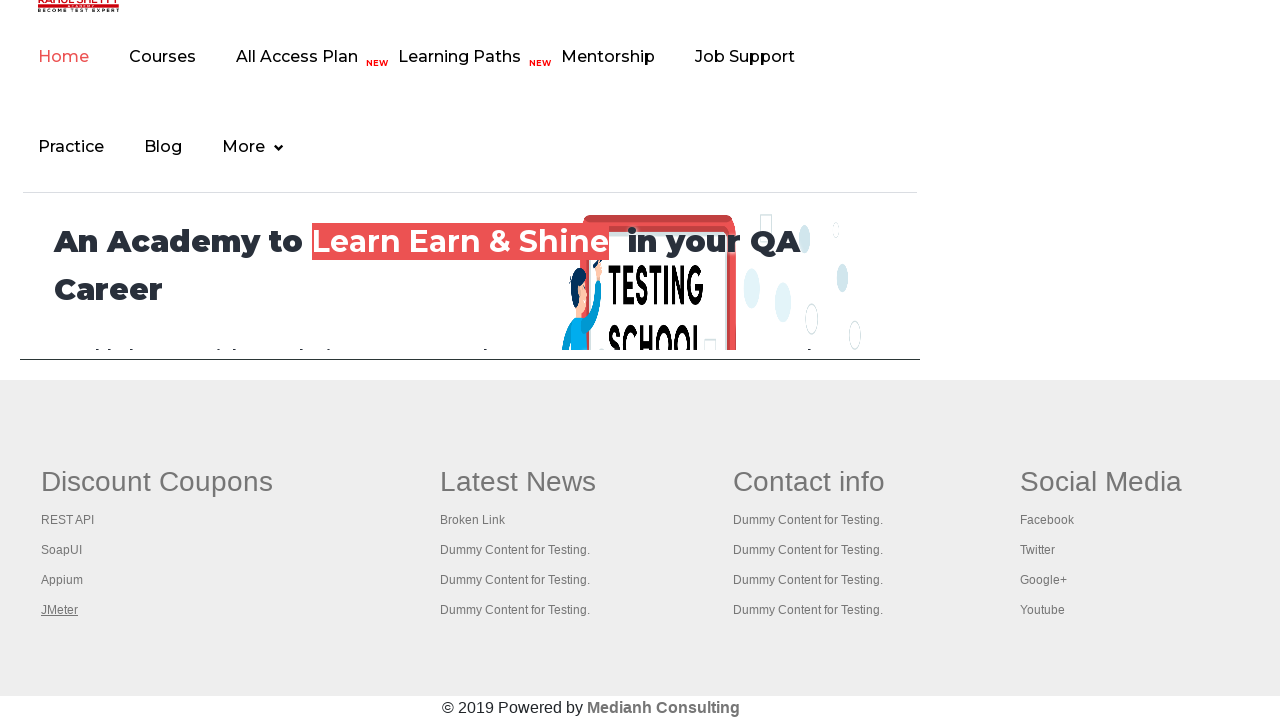

Waited for all tabs to fully open
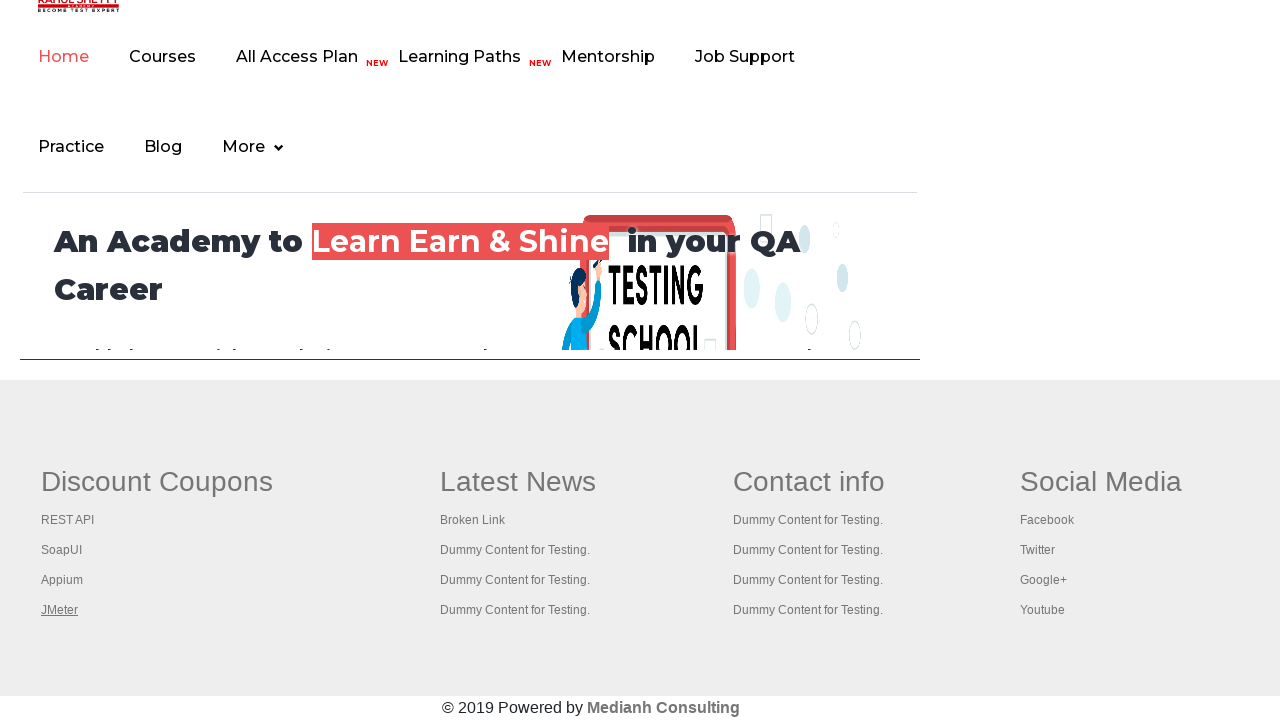

Retrieved all open pages/tabs (5 total)
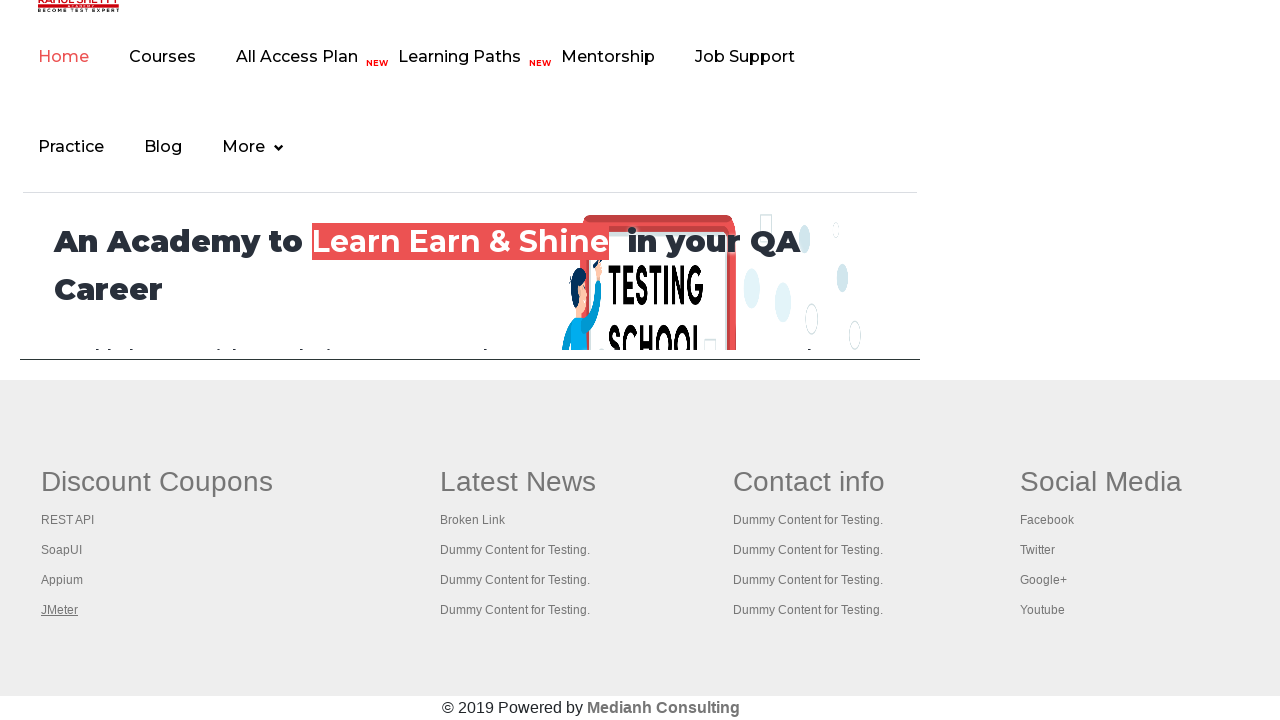

Switched to tab with title 'Practice Page'
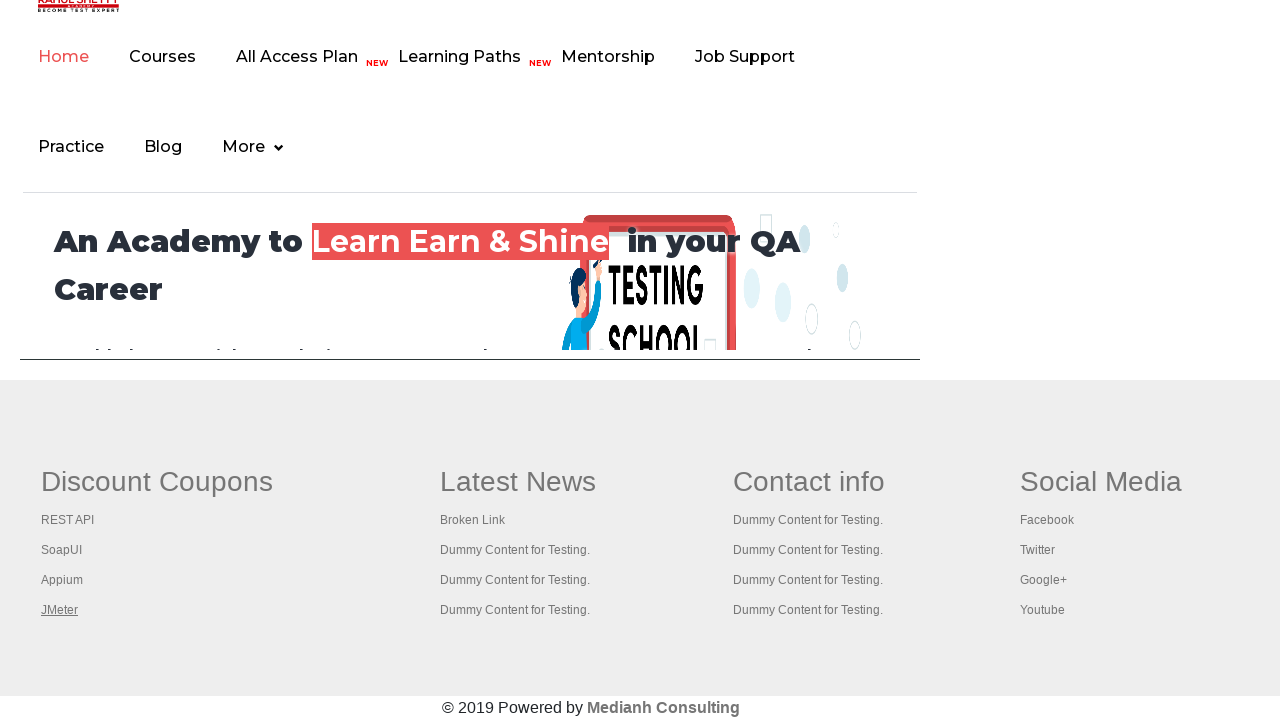

Tab loaded successfully - verified DOMContentLoaded state
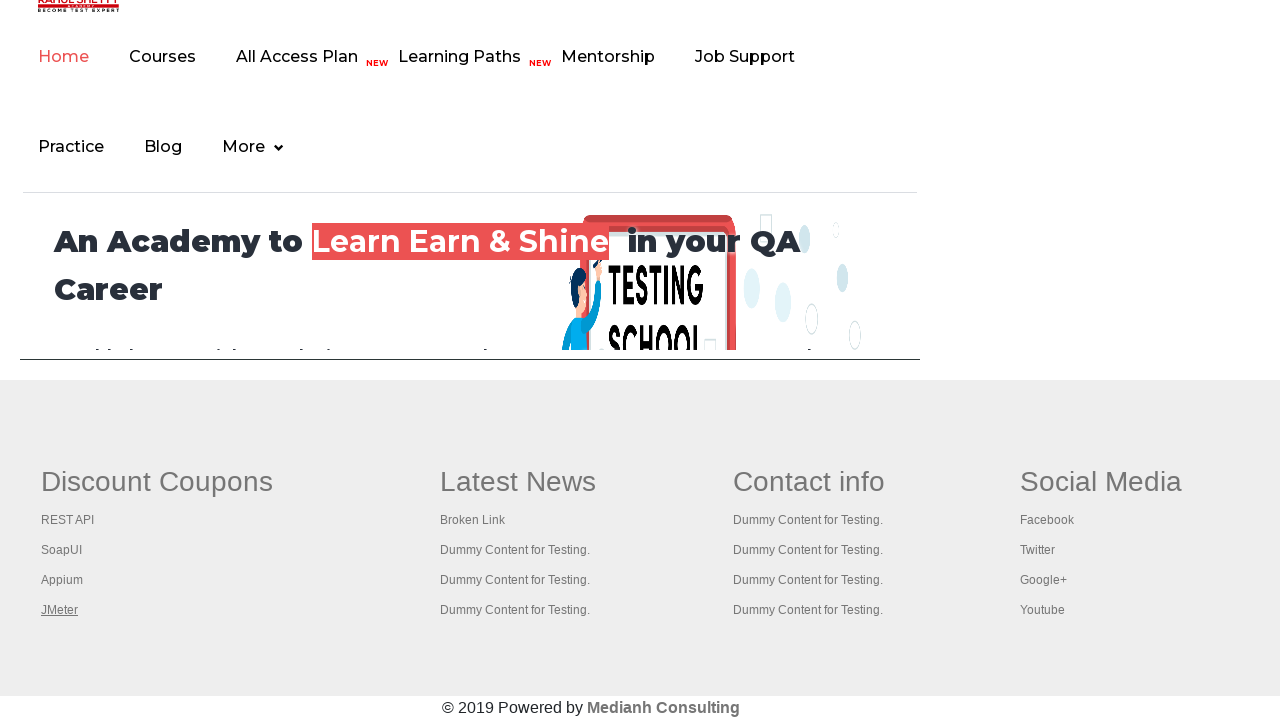

Switched to tab with title 'REST API Tutorial'
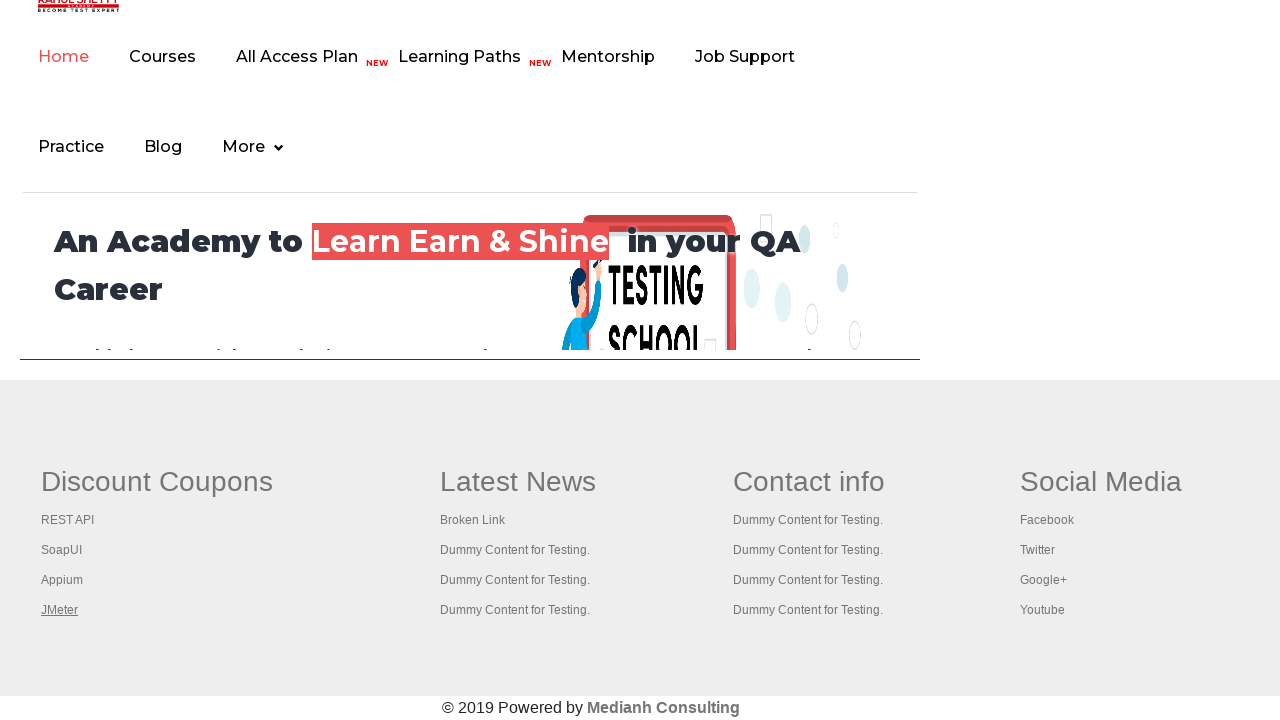

Tab loaded successfully - verified DOMContentLoaded state
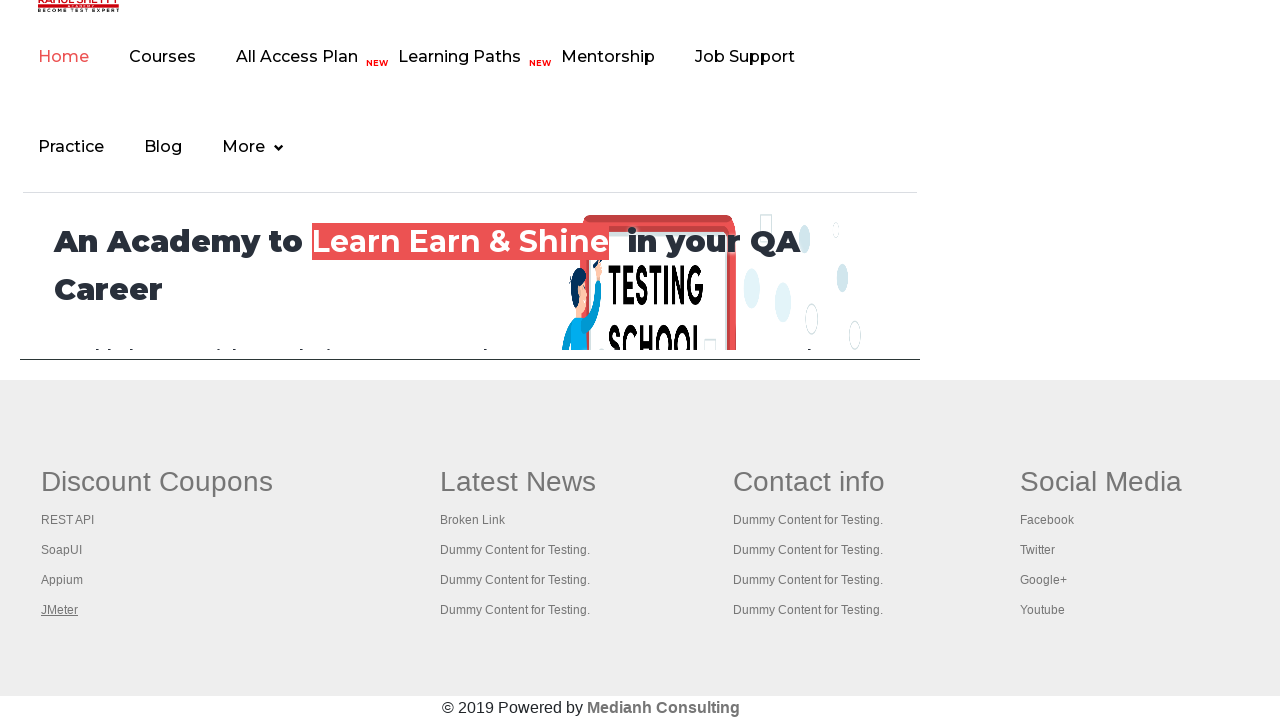

Switched to tab with title 'The World’s Most Popular API Testing Tool | SoapUI'
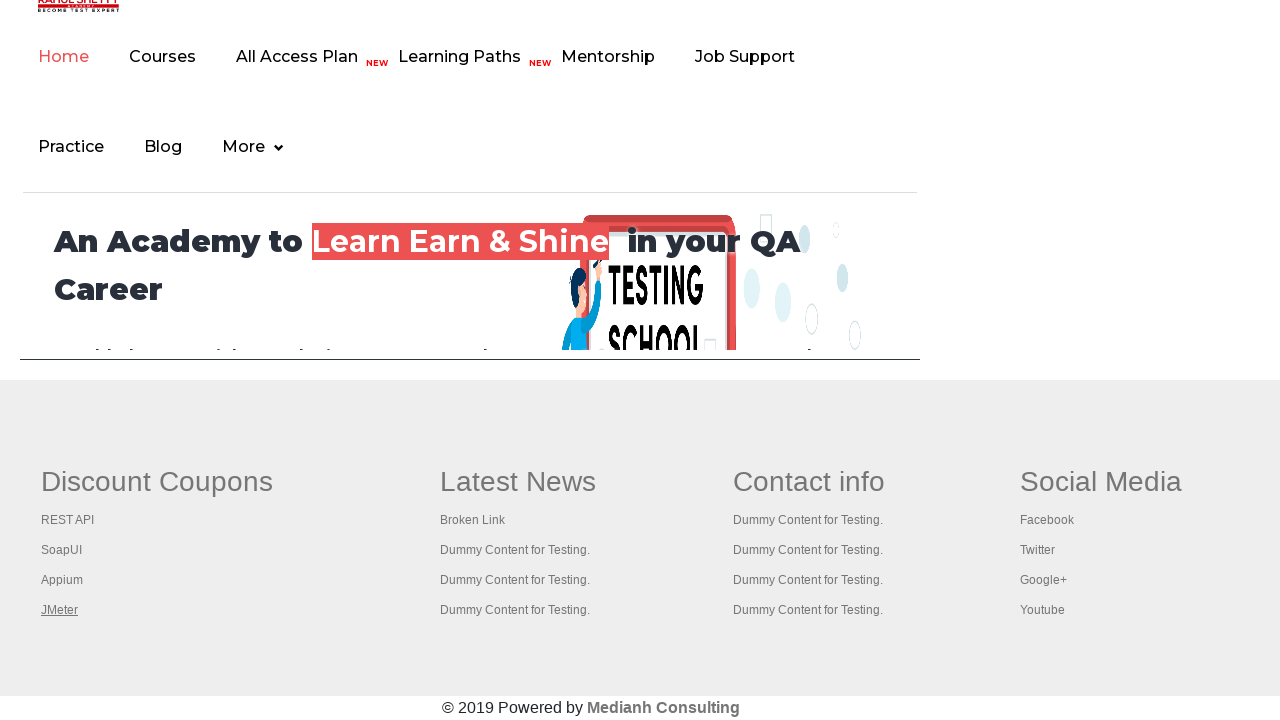

Tab loaded successfully - verified DOMContentLoaded state
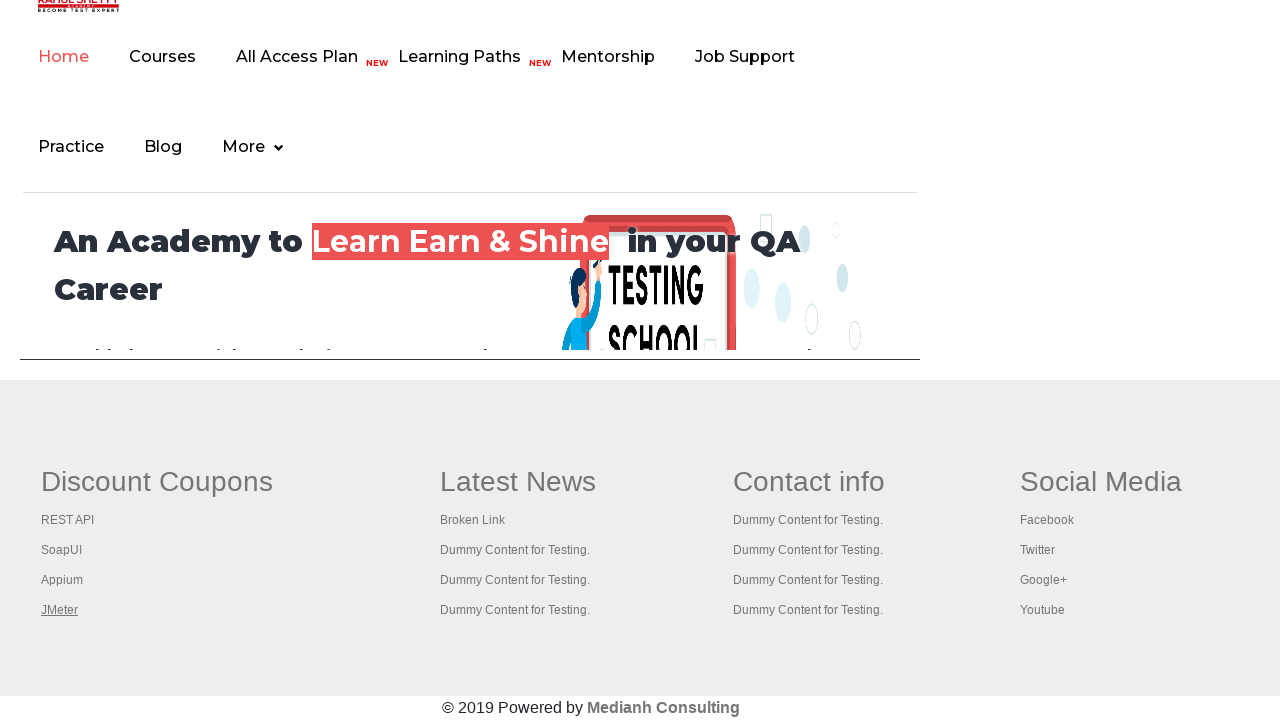

Switched to tab with title 'Appium tutorial for Mobile Apps testing | RahulShetty Academy | Rahul'
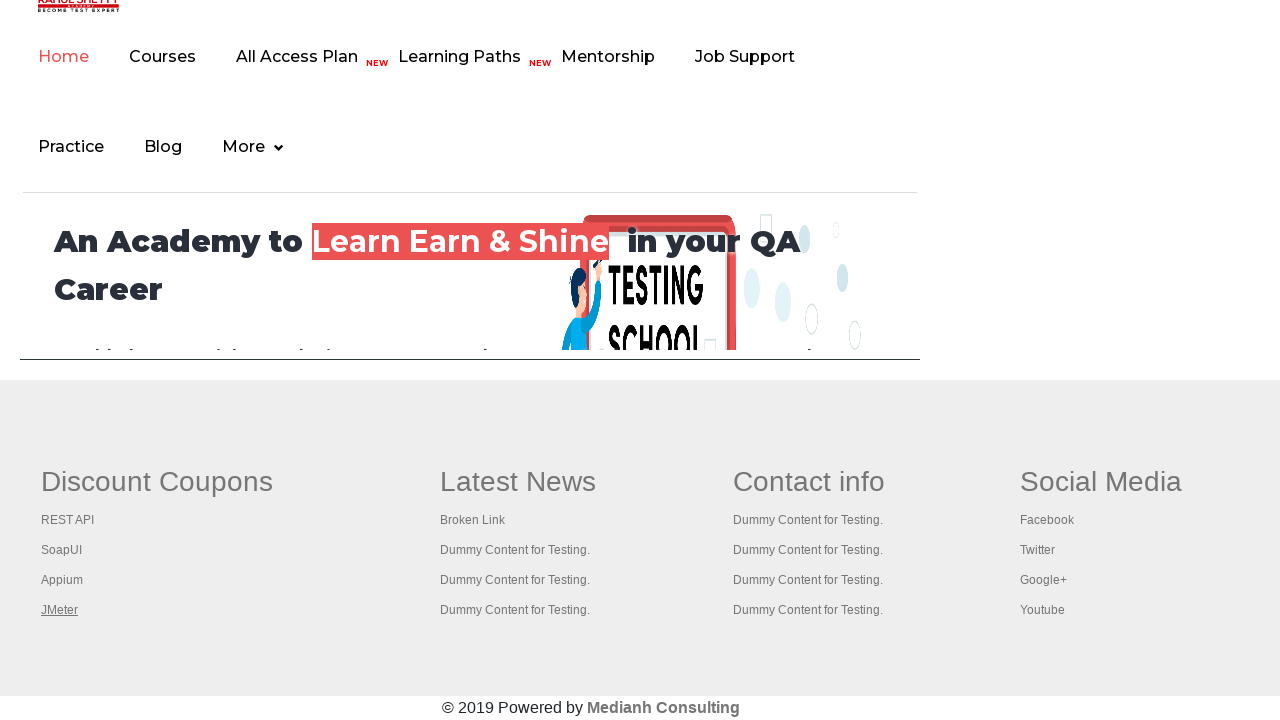

Tab loaded successfully - verified DOMContentLoaded state
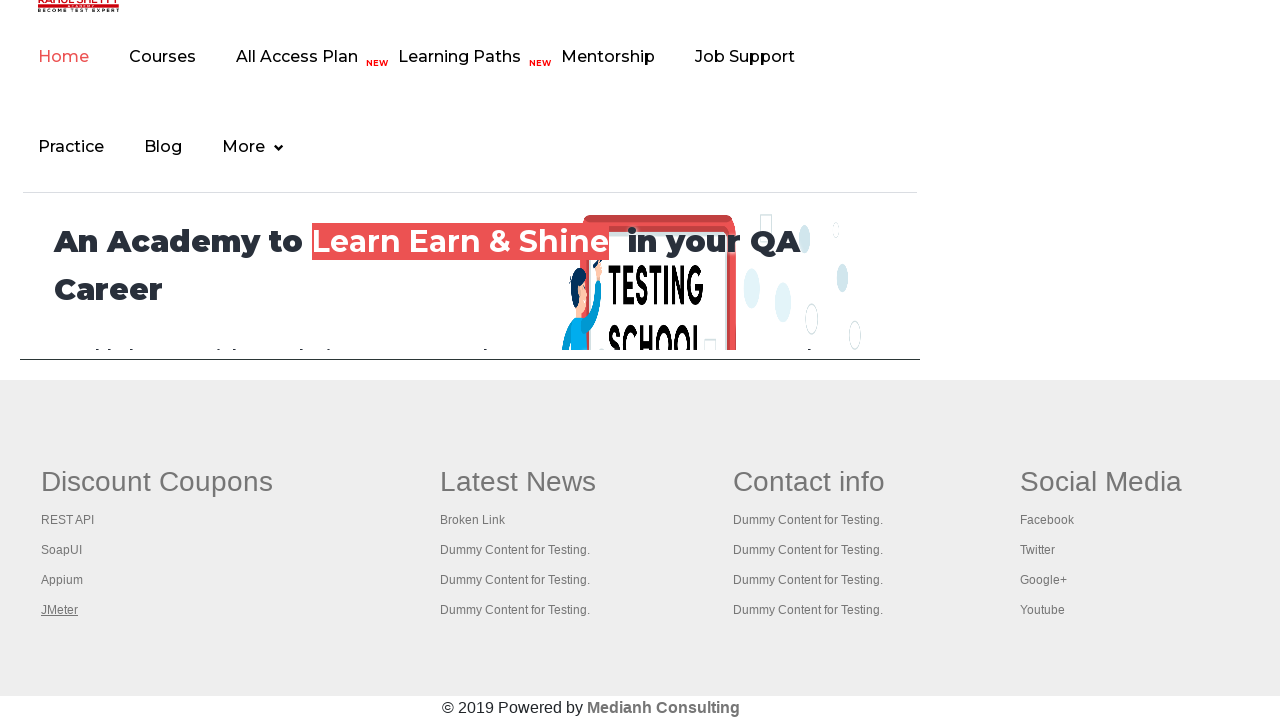

Switched to tab with title 'Apache JMeter - Apache JMeter™'
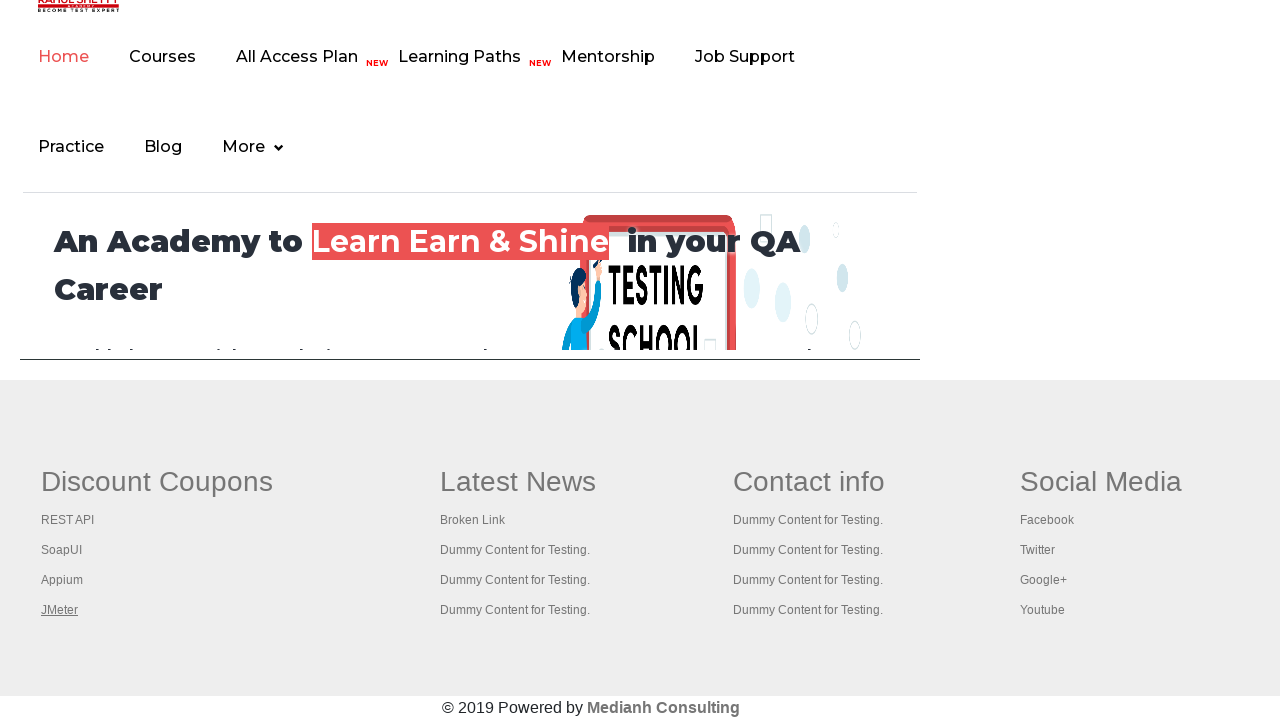

Tab loaded successfully - verified DOMContentLoaded state
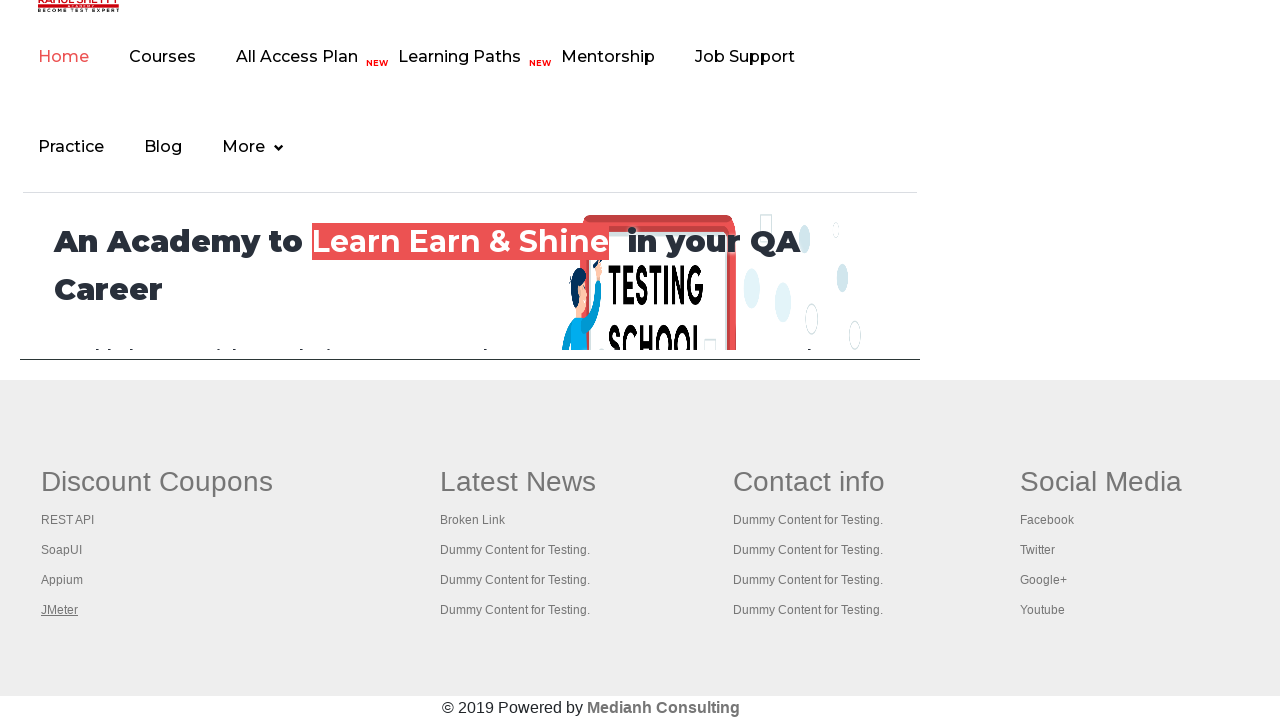

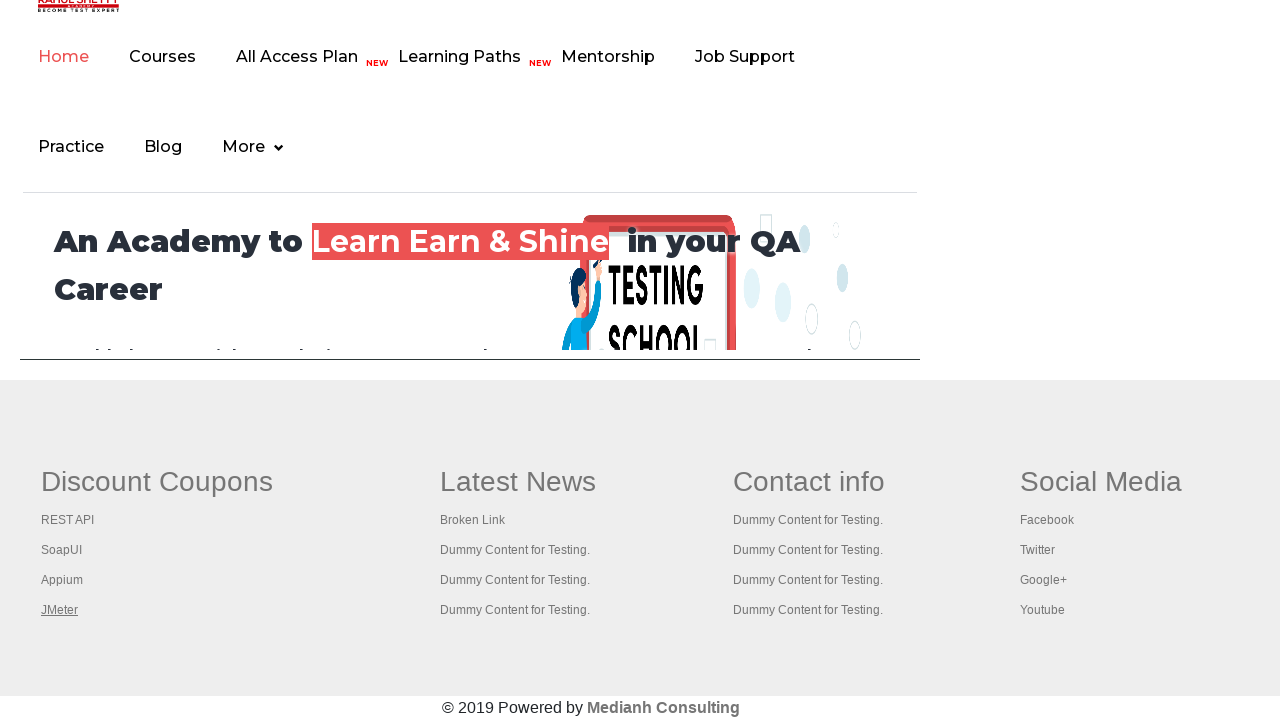